Tests filtering to display only completed todo items

Starting URL: https://demo.playwright.dev/todomvc

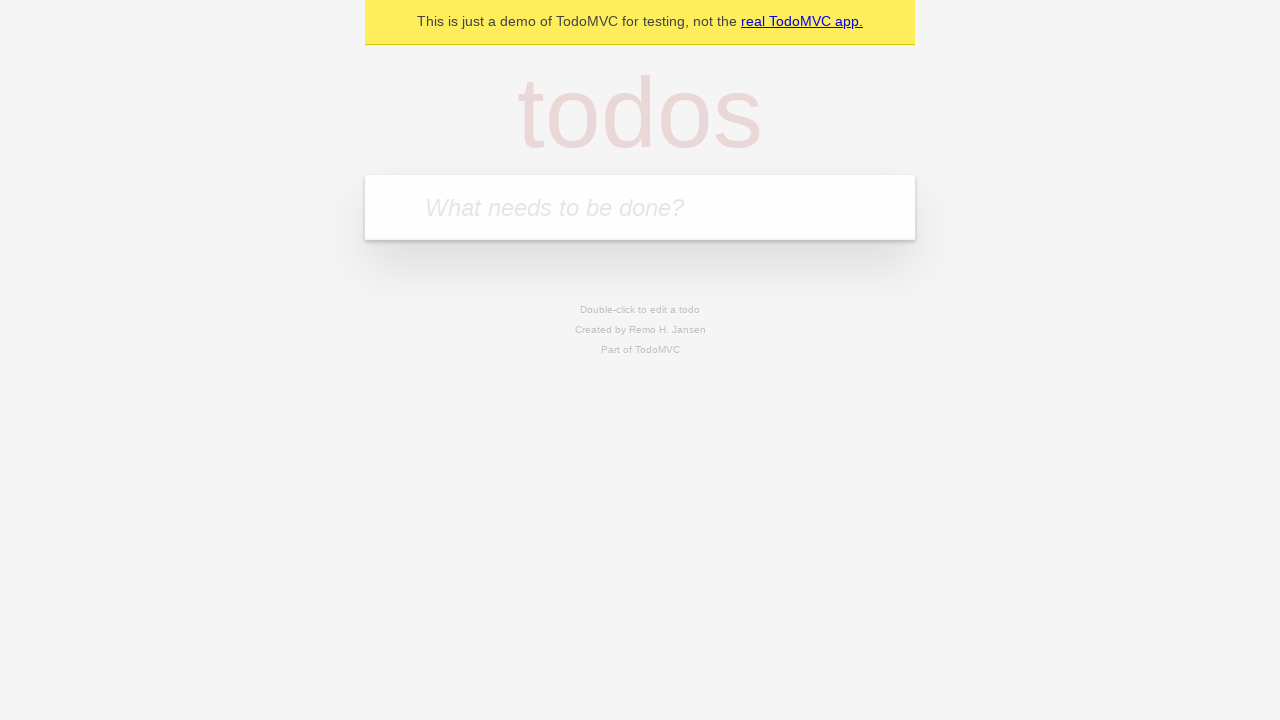

Filled todo input with 'buy some cheese' on internal:attr=[placeholder="What needs to be done?"i]
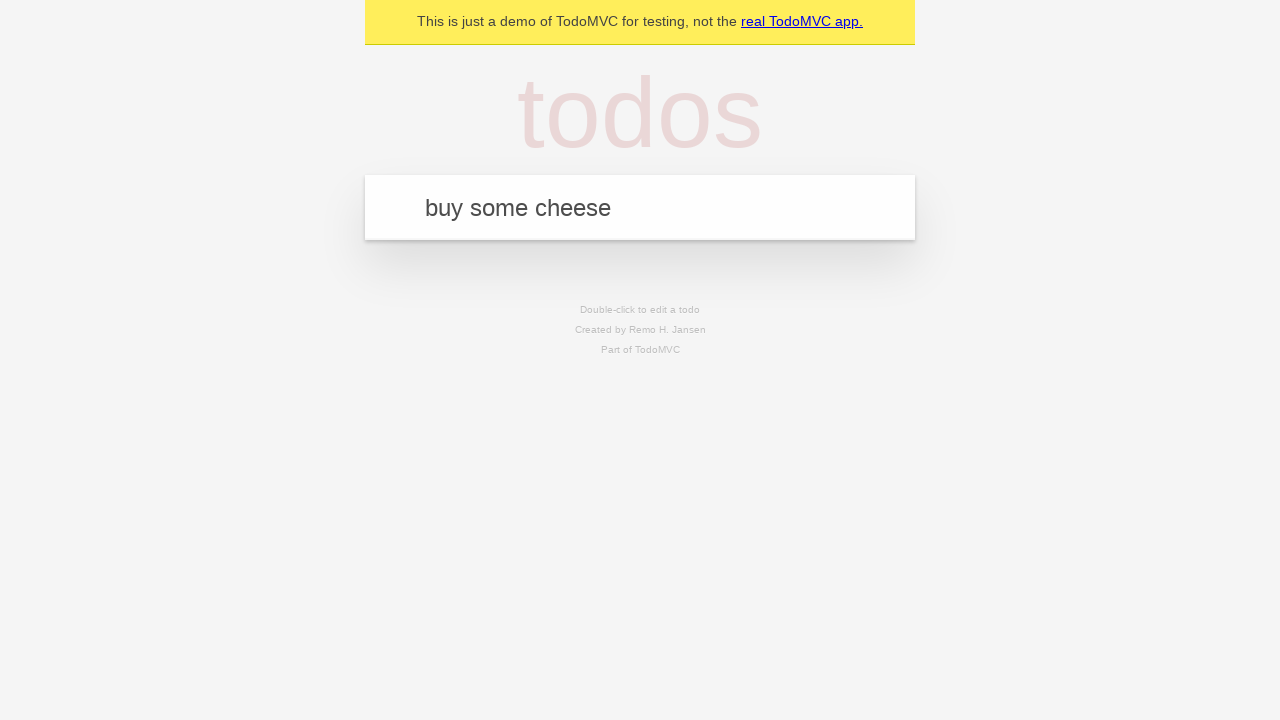

Pressed Enter to create todo 'buy some cheese' on internal:attr=[placeholder="What needs to be done?"i]
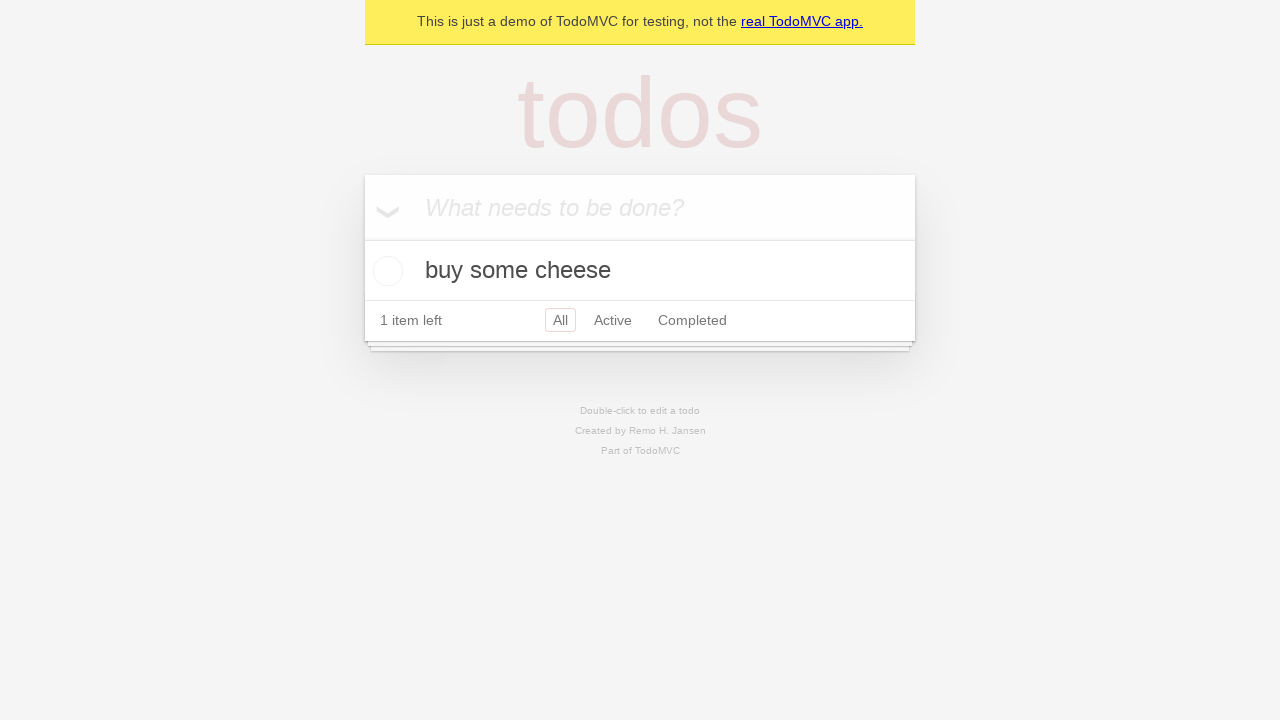

Filled todo input with 'feed the cat' on internal:attr=[placeholder="What needs to be done?"i]
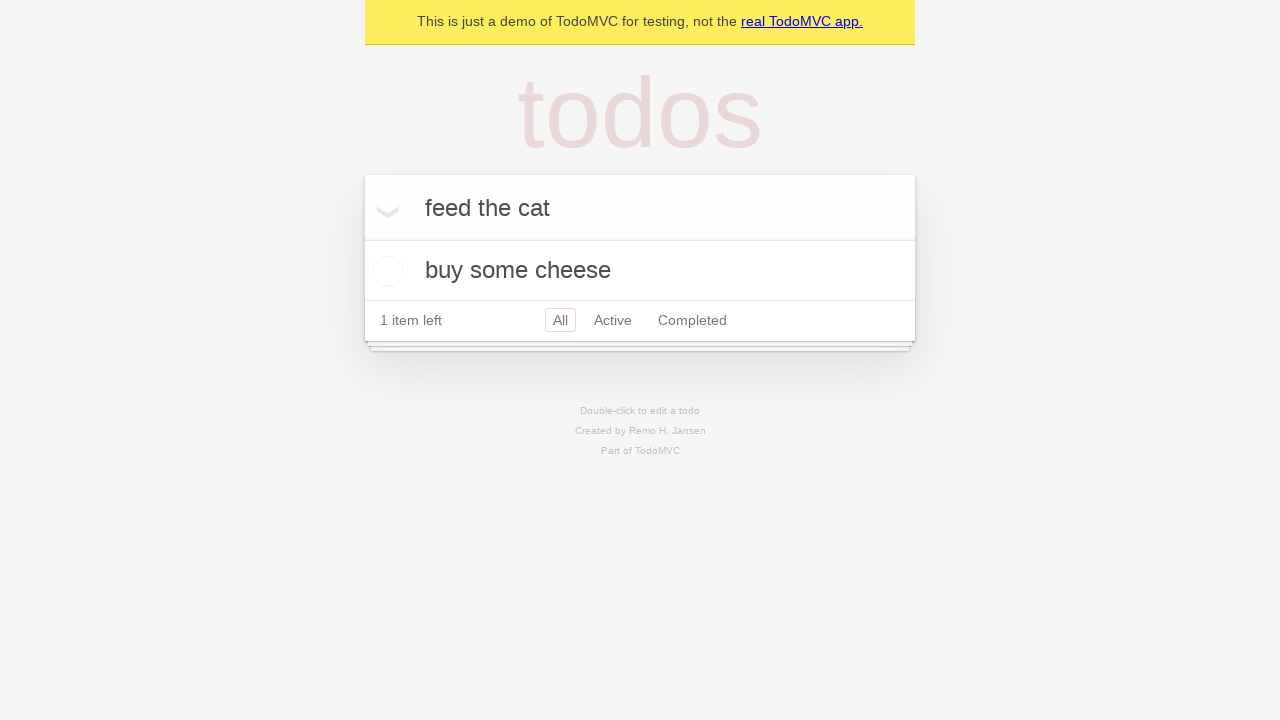

Pressed Enter to create todo 'feed the cat' on internal:attr=[placeholder="What needs to be done?"i]
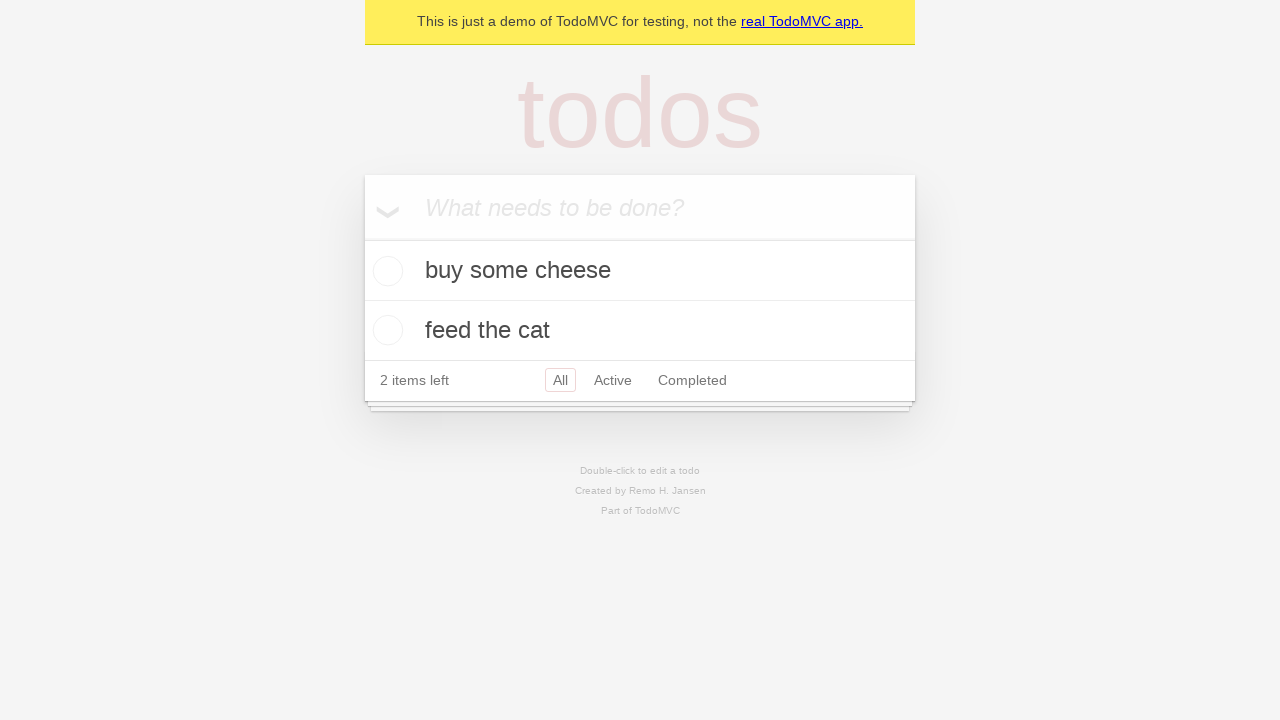

Filled todo input with 'book a doctors appointment' on internal:attr=[placeholder="What needs to be done?"i]
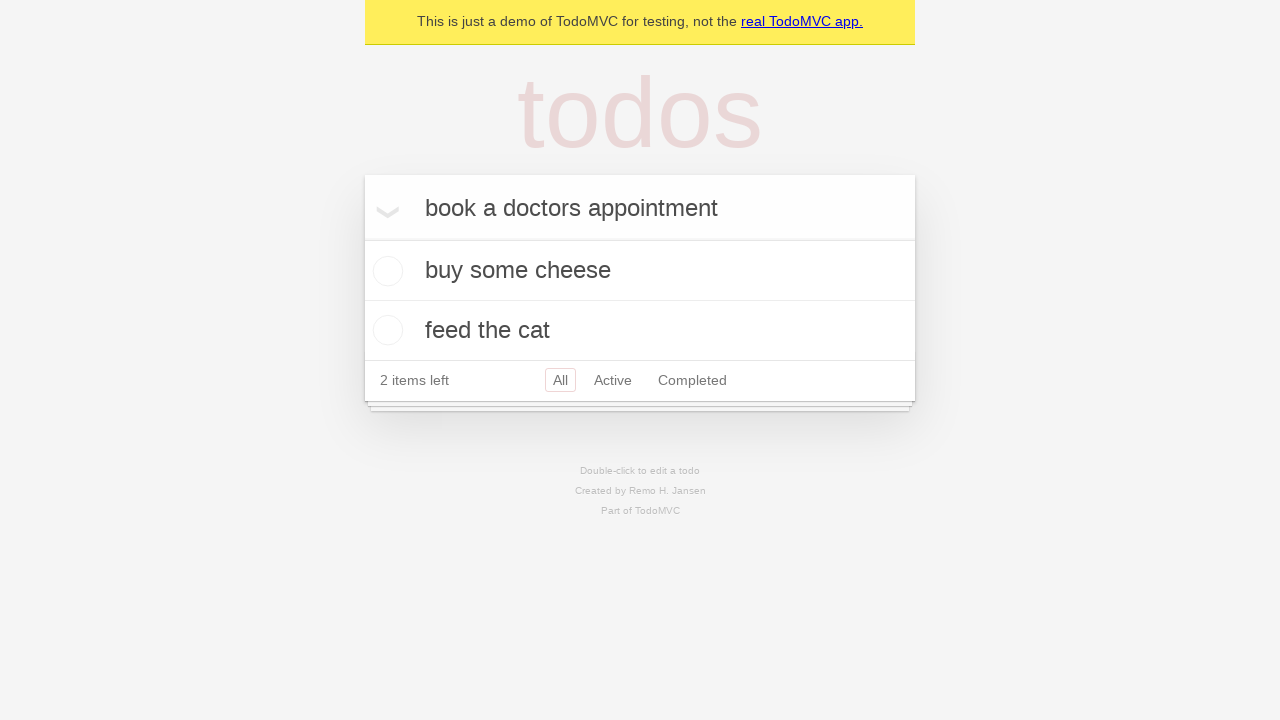

Pressed Enter to create todo 'book a doctors appointment' on internal:attr=[placeholder="What needs to be done?"i]
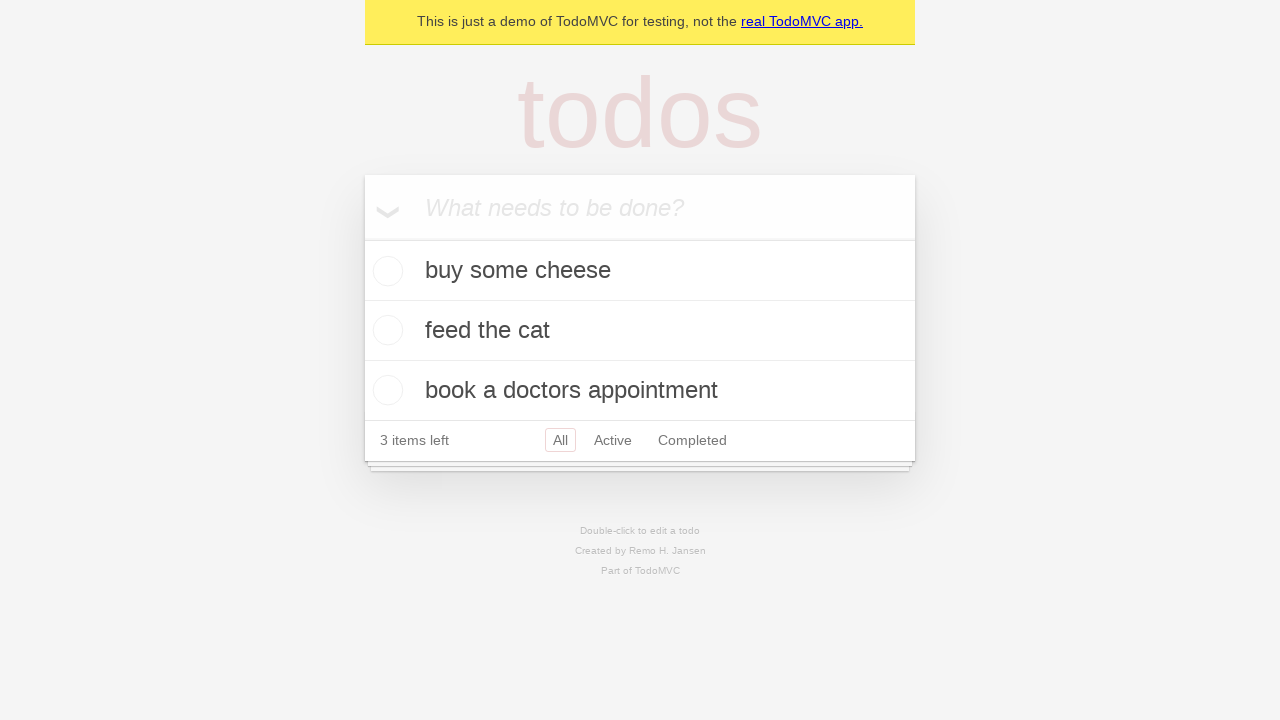

Waited for all 3 todo items to be created
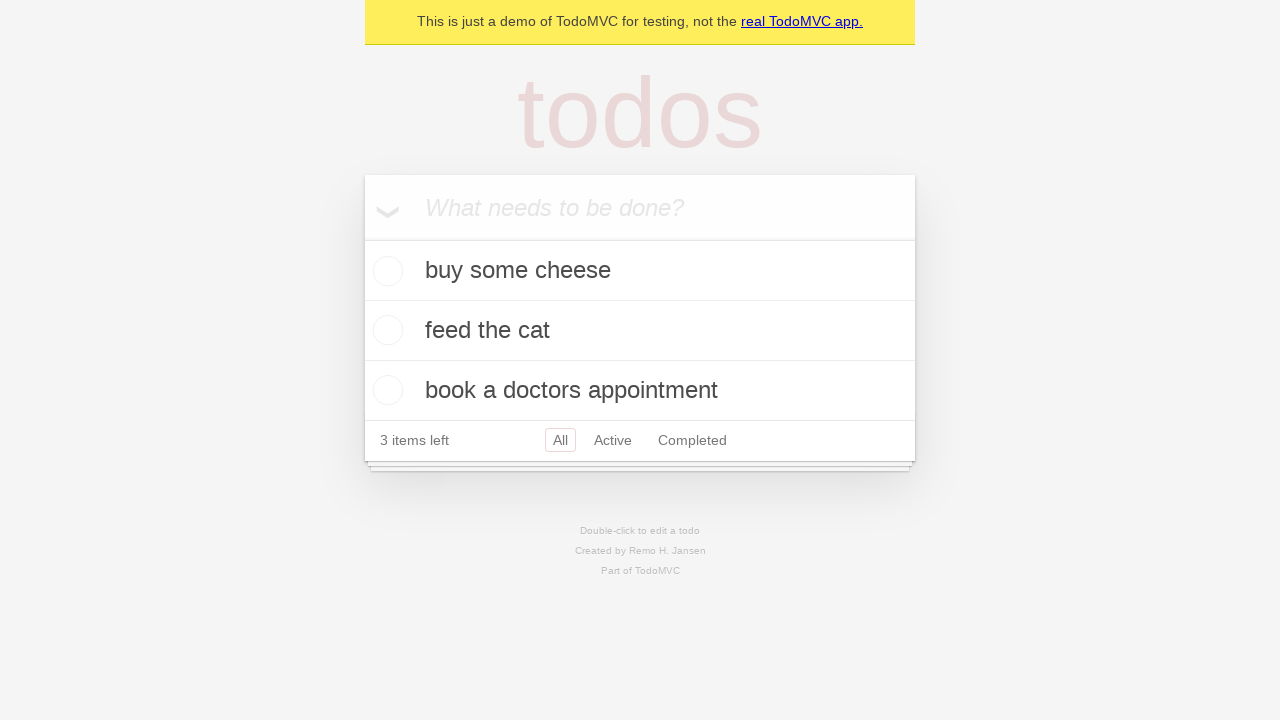

Checked the second todo item 'feed the cat' at (385, 330) on [data-testid='todo-item'] >> nth=1 >> internal:role=checkbox
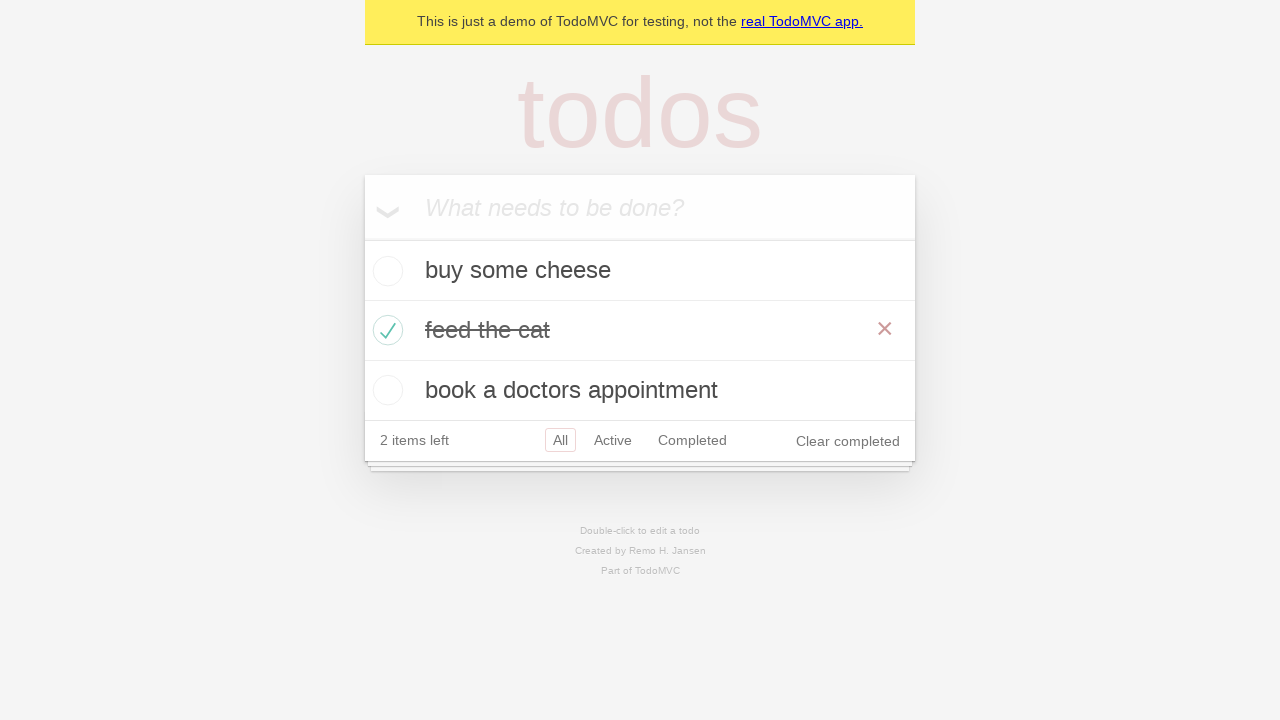

Clicked the Completed filter to display only completed items at (692, 440) on internal:role=link[name="Completed"i]
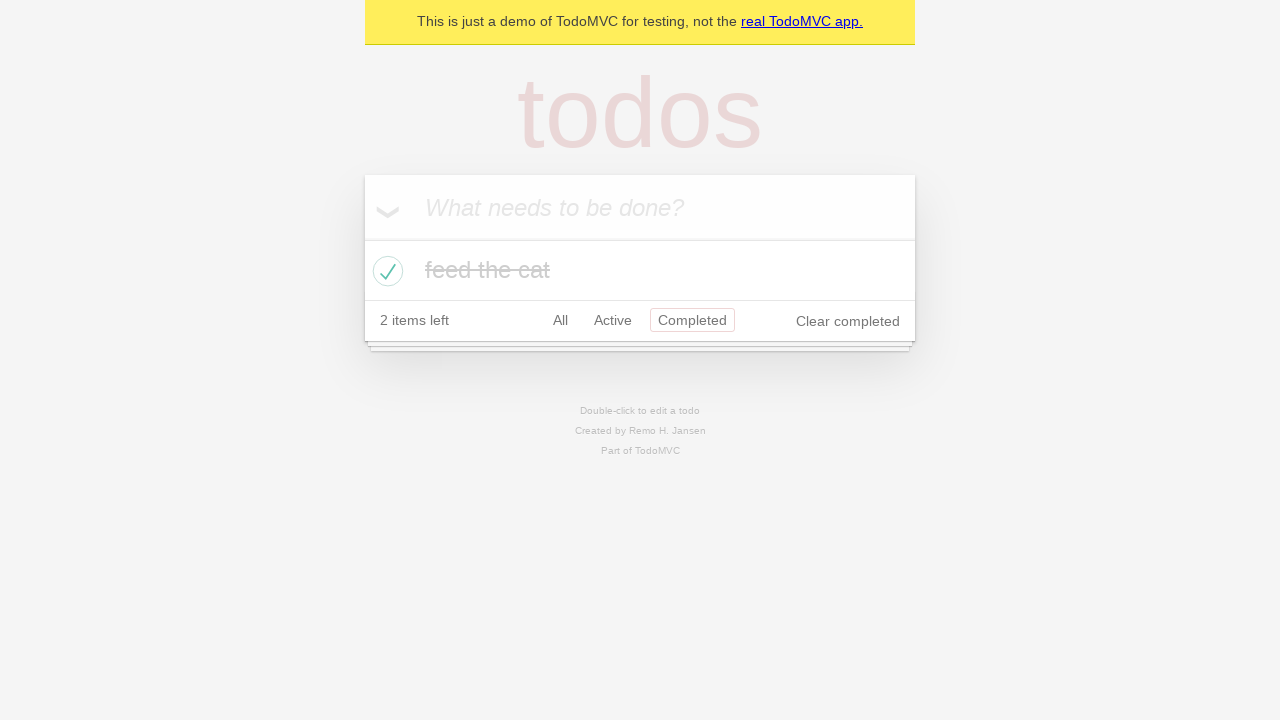

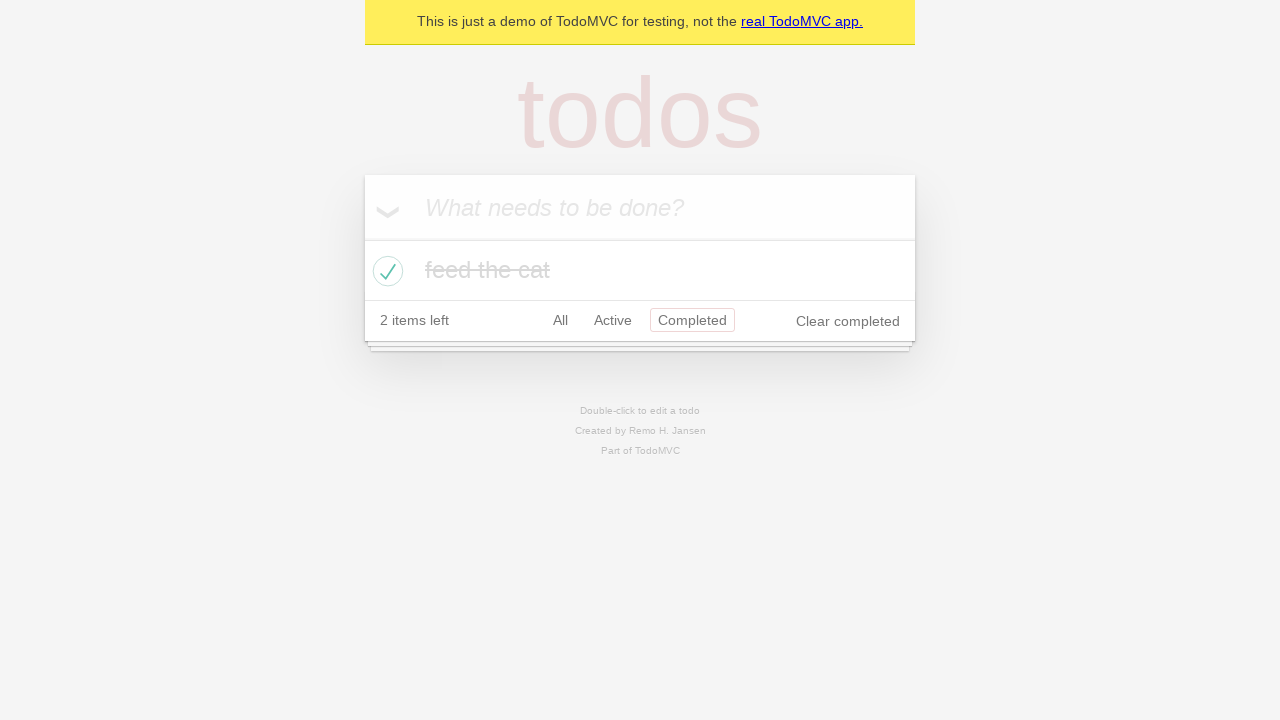